Navigates through a sequence of YouTube videos, visiting four different video pages in succession.

Starting URL: https://www.youtube.com/watch?v=sX1Y2JMK6g8

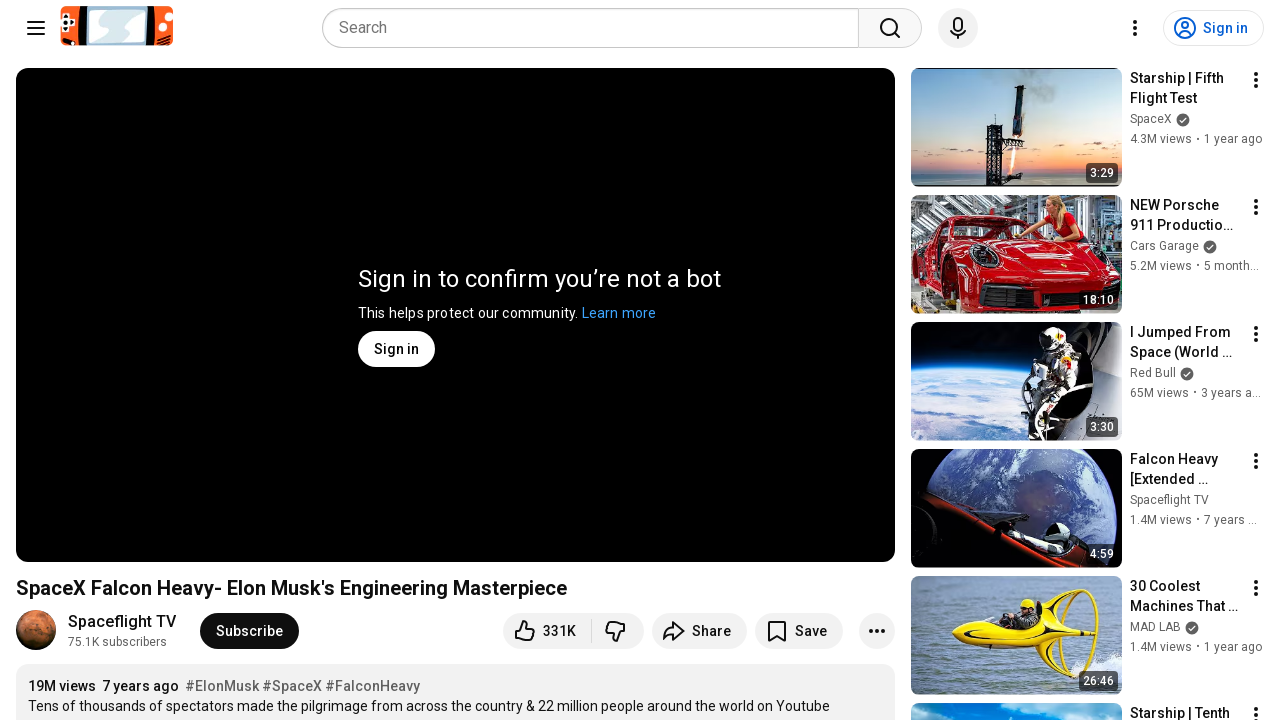

First YouTube video page loaded (sX1Y2JMK6g8)
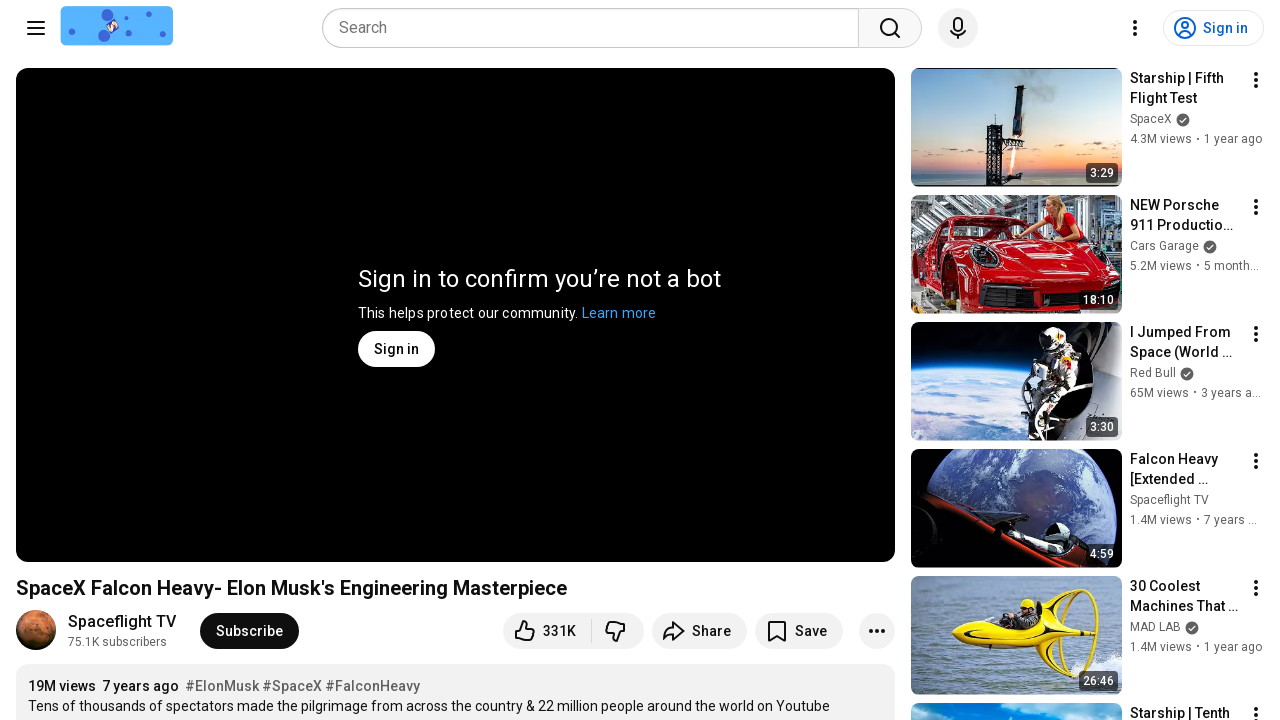

Navigated to second YouTube video (6KJrNWC0tfw)
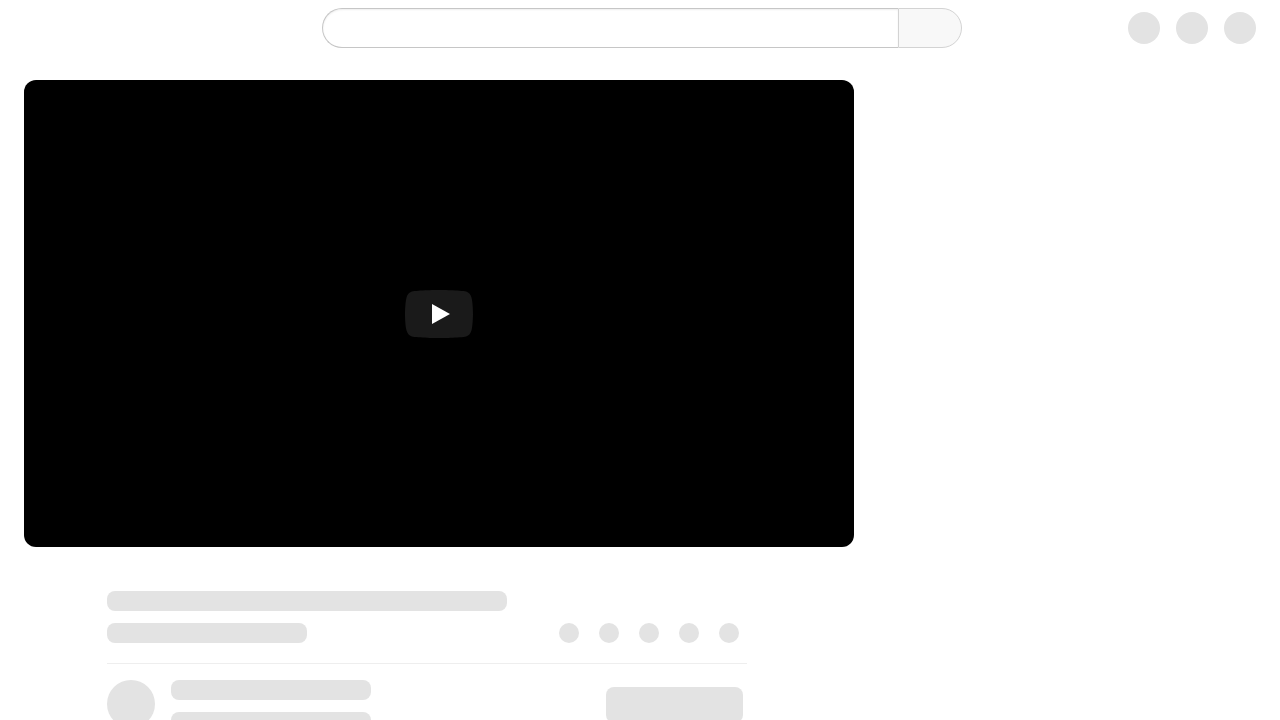

Second YouTube video page loaded
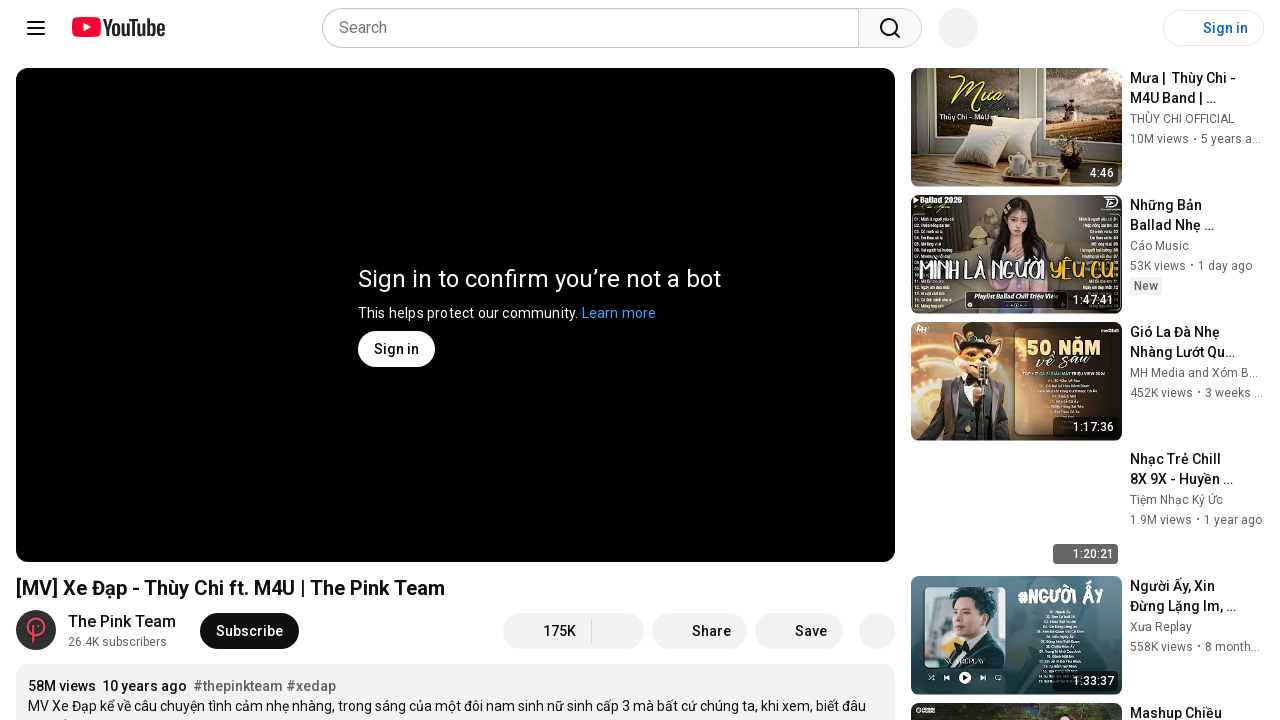

Navigated to third YouTube video (wUAbxnkma24)
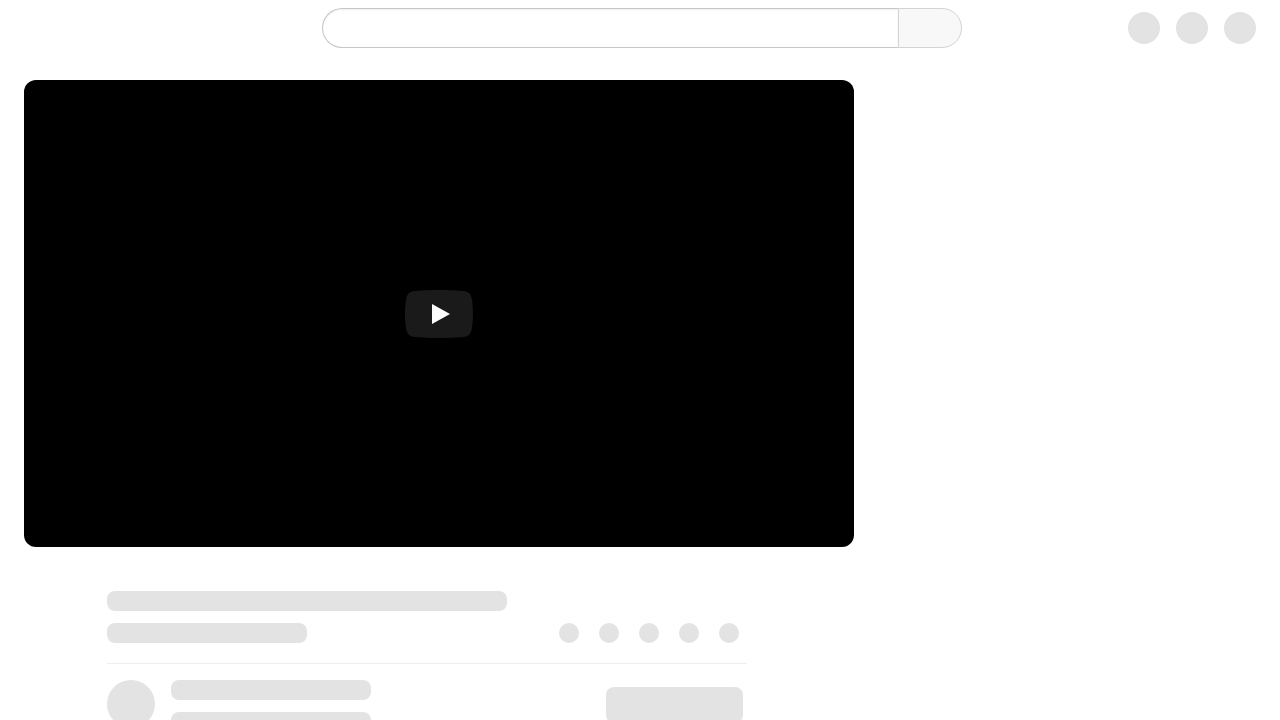

Third YouTube video page loaded
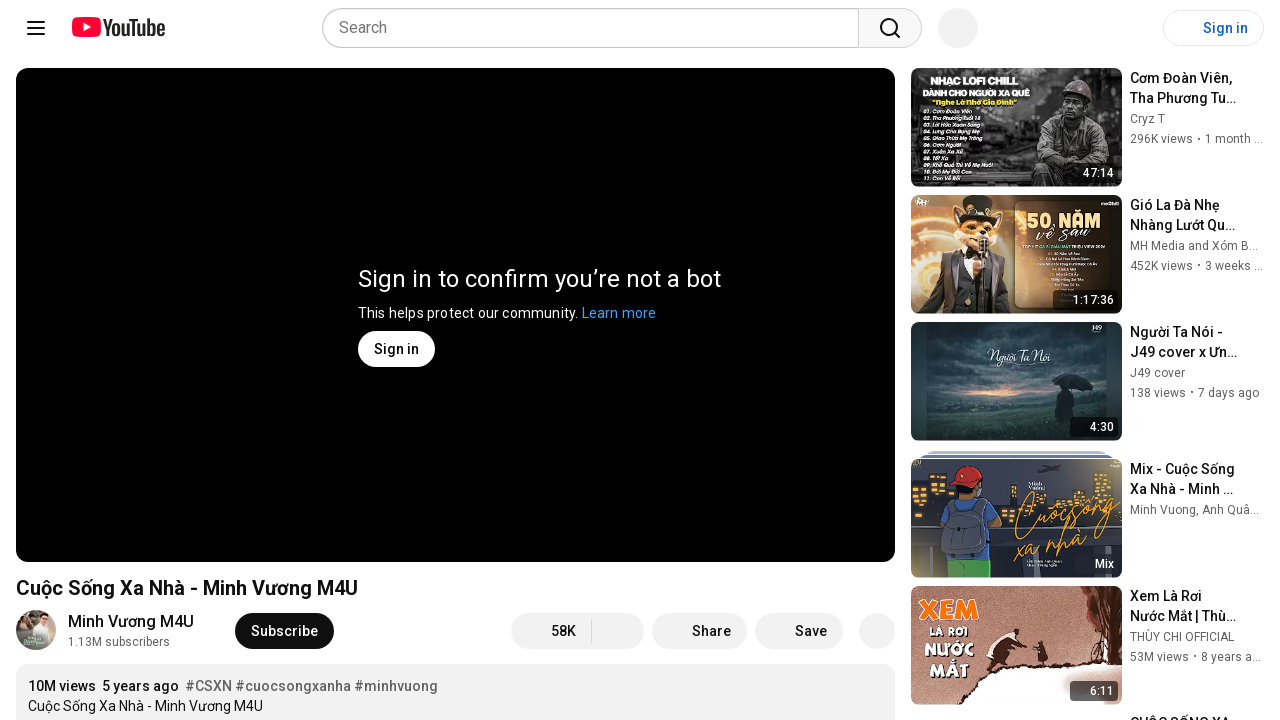

Navigated to fourth YouTube video (tooO2A-RNy0)
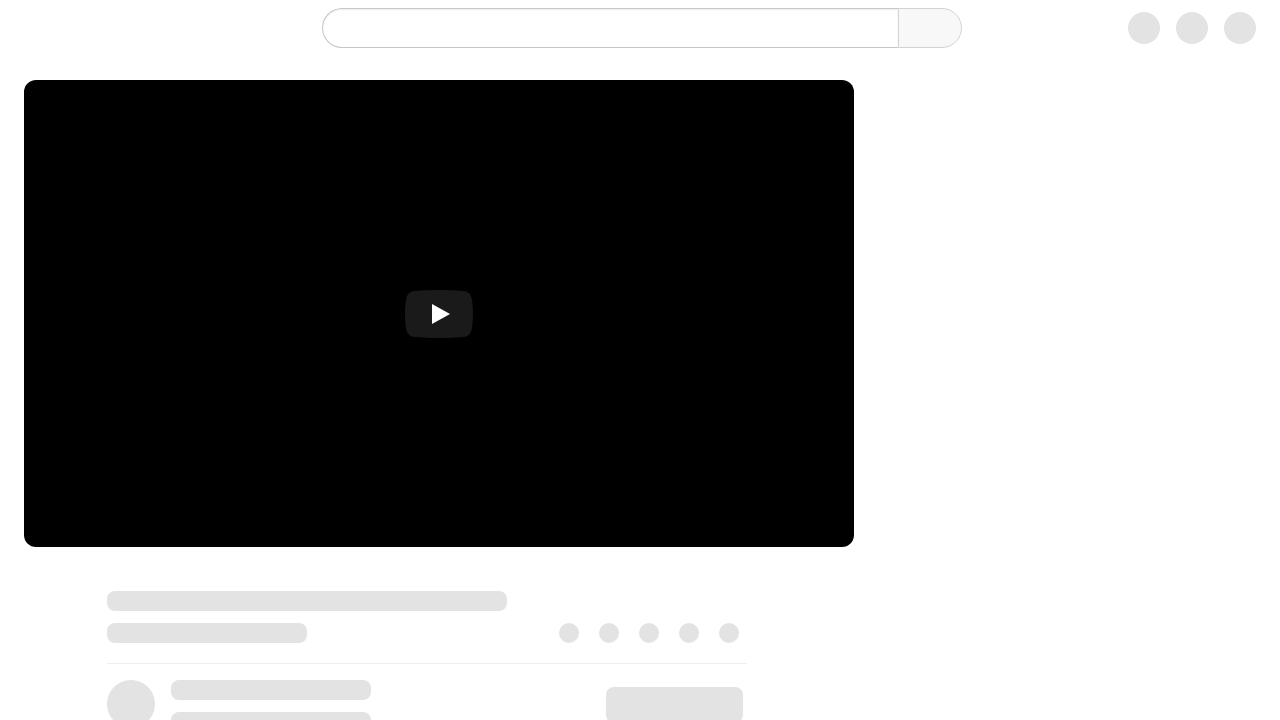

Fourth YouTube video page loaded
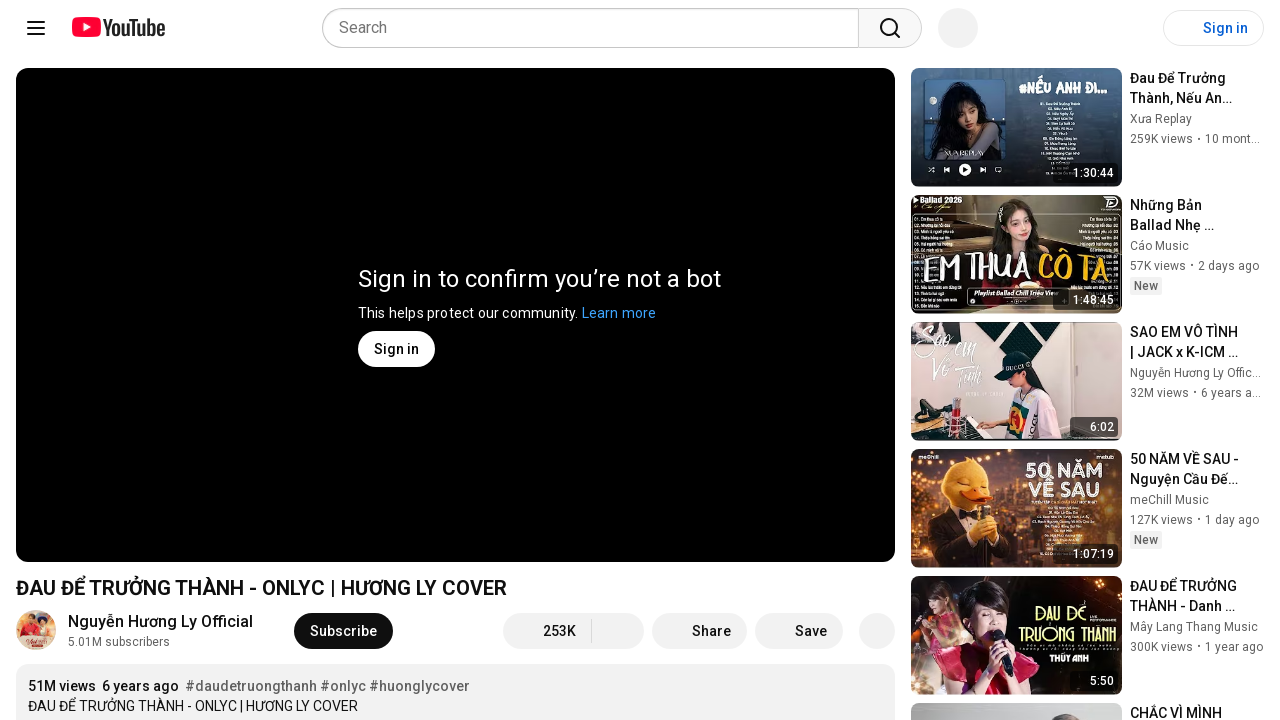

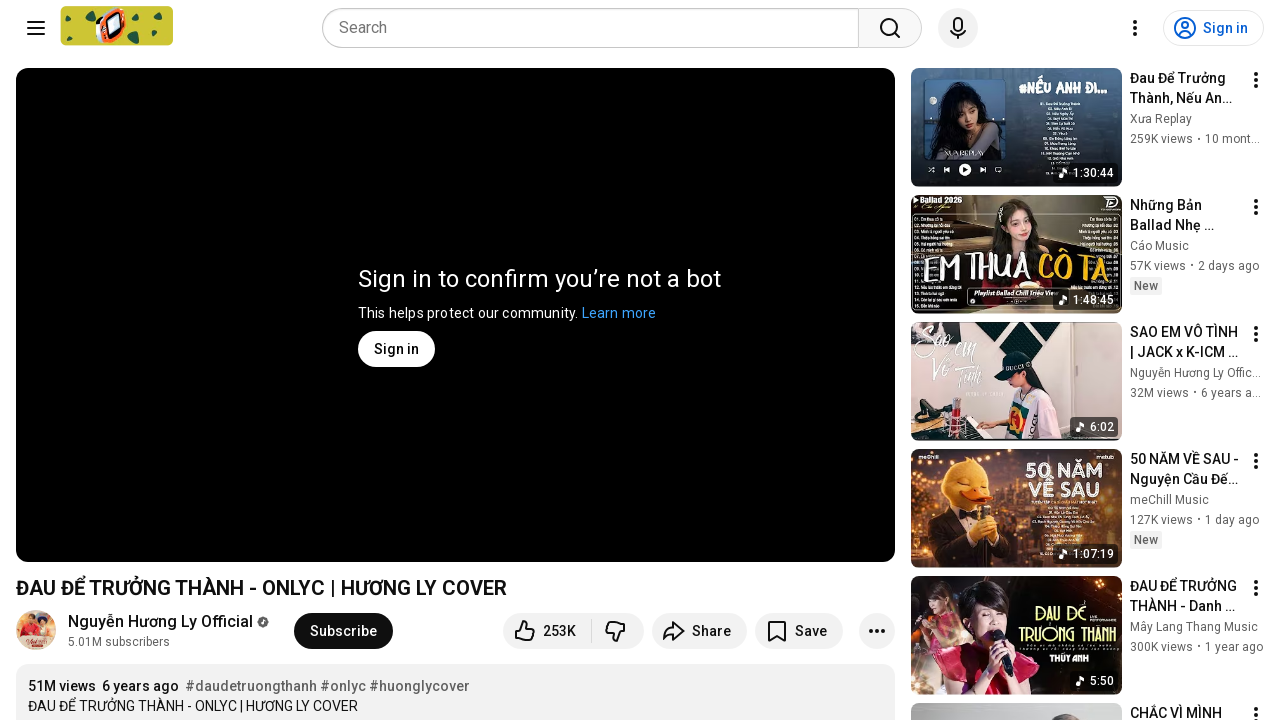